Navigates to Indian postal website, clicks on Indian Postal Stamps link, and selects a specific year from a dropdown menu

Starting URL: http://www.postalpincode.in/Search-By-Location

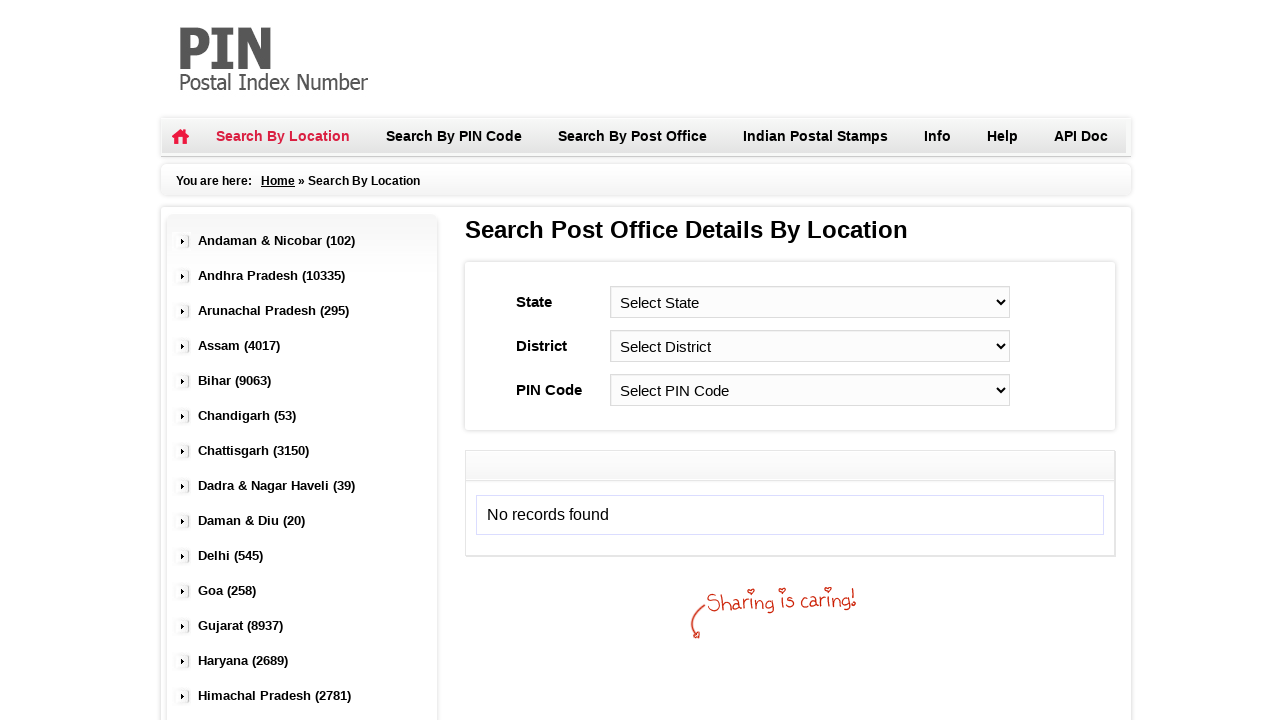

Clicked on Indian Postal Stamps link at (816, 136) on text=Indian Postal Stamps
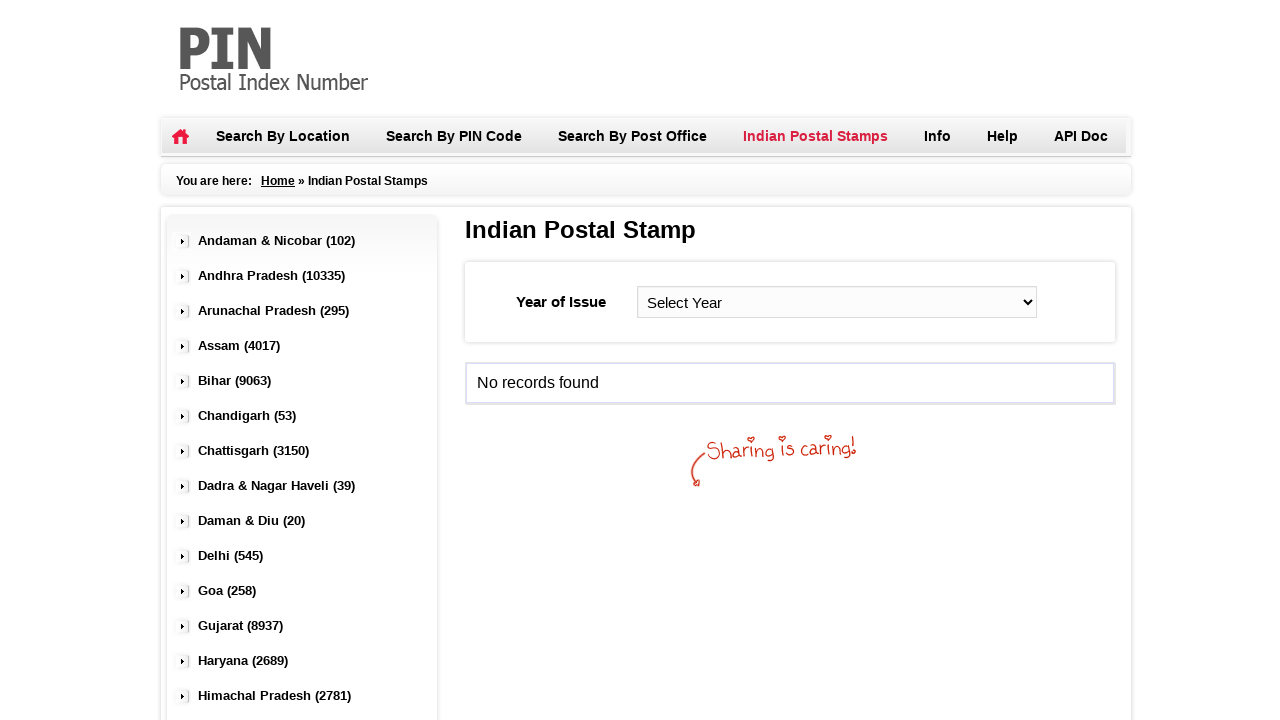

Selected year 1982 from dropdown menu on select#ContentPlaceHolder1_ddlDOI
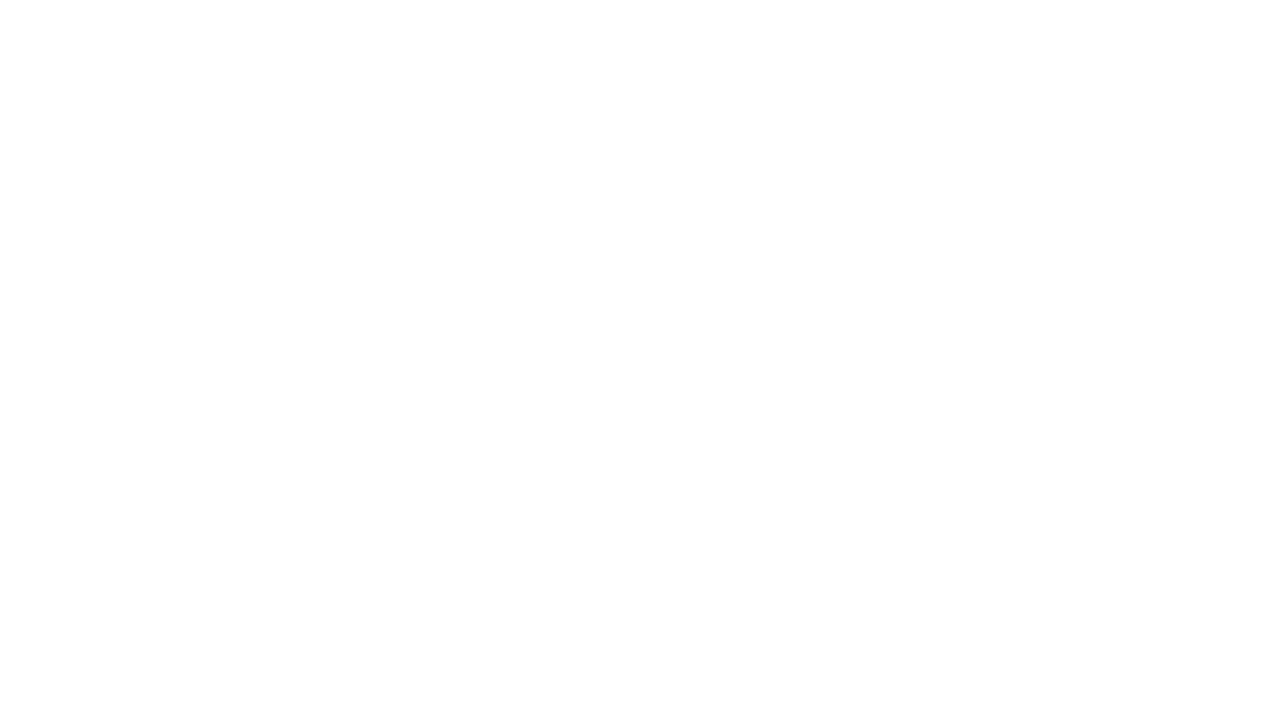

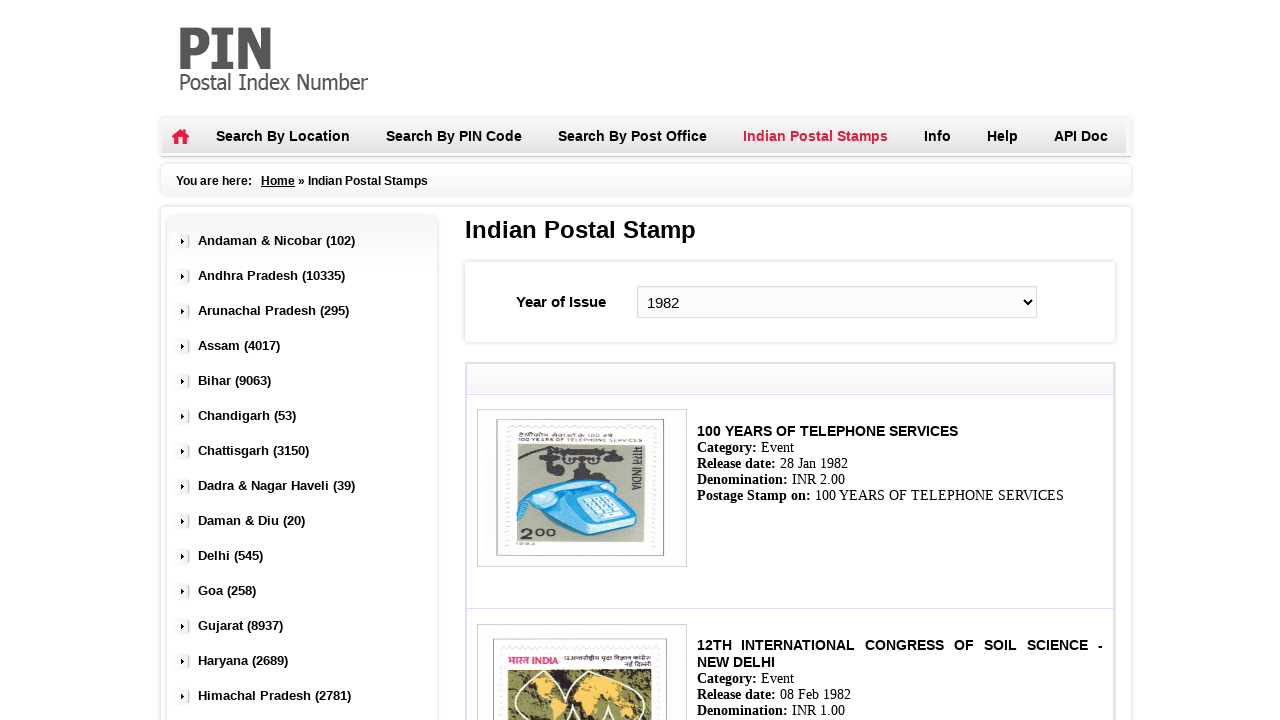